Tests clicking a button with a dynamic ID on a UI testing playground site to verify element interaction works regardless of changing element IDs.

Starting URL: http://uitestingplayground.com/dynamicid

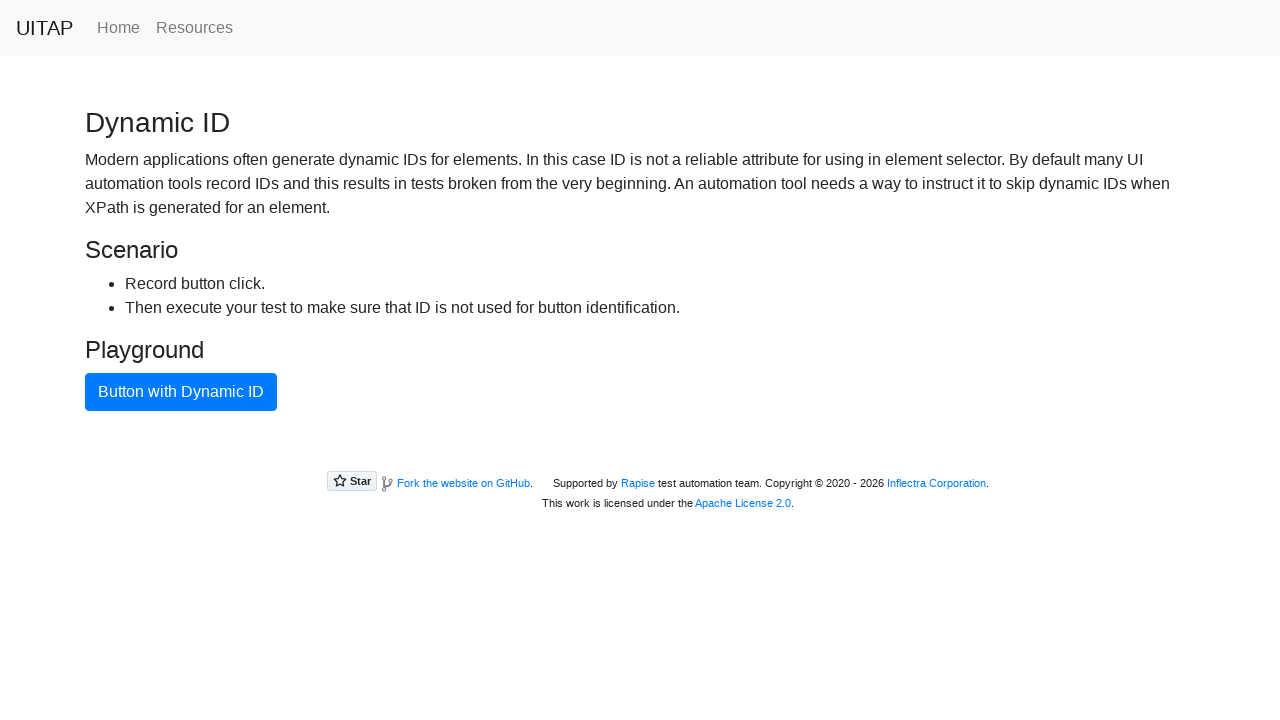

Waited for primary button to load on the page
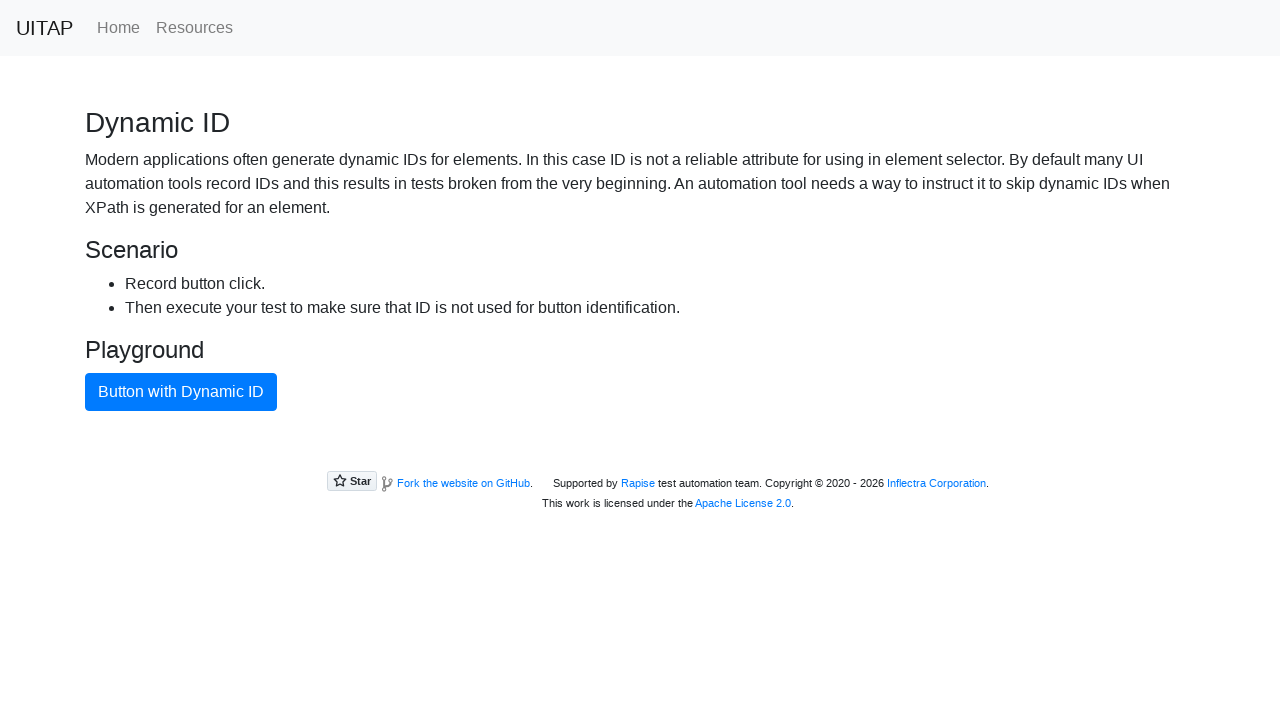

Clicked the button with dynamic ID at (181, 392) on button.btn-primary
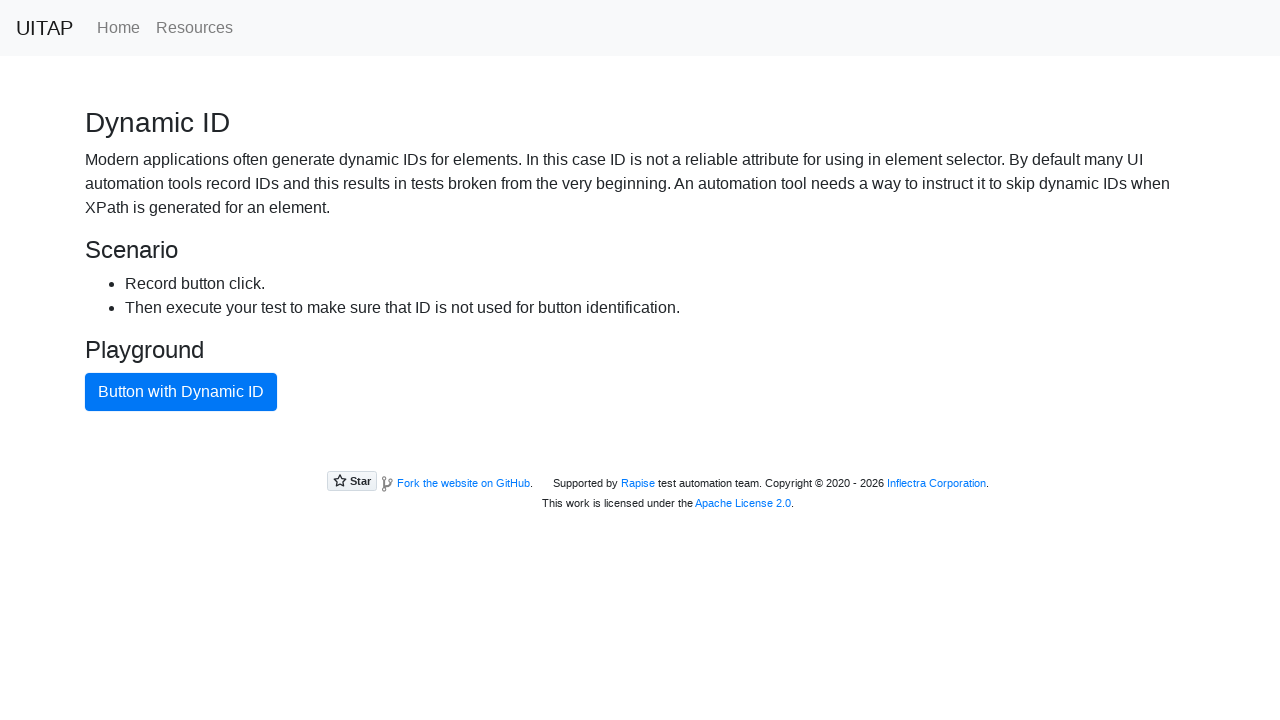

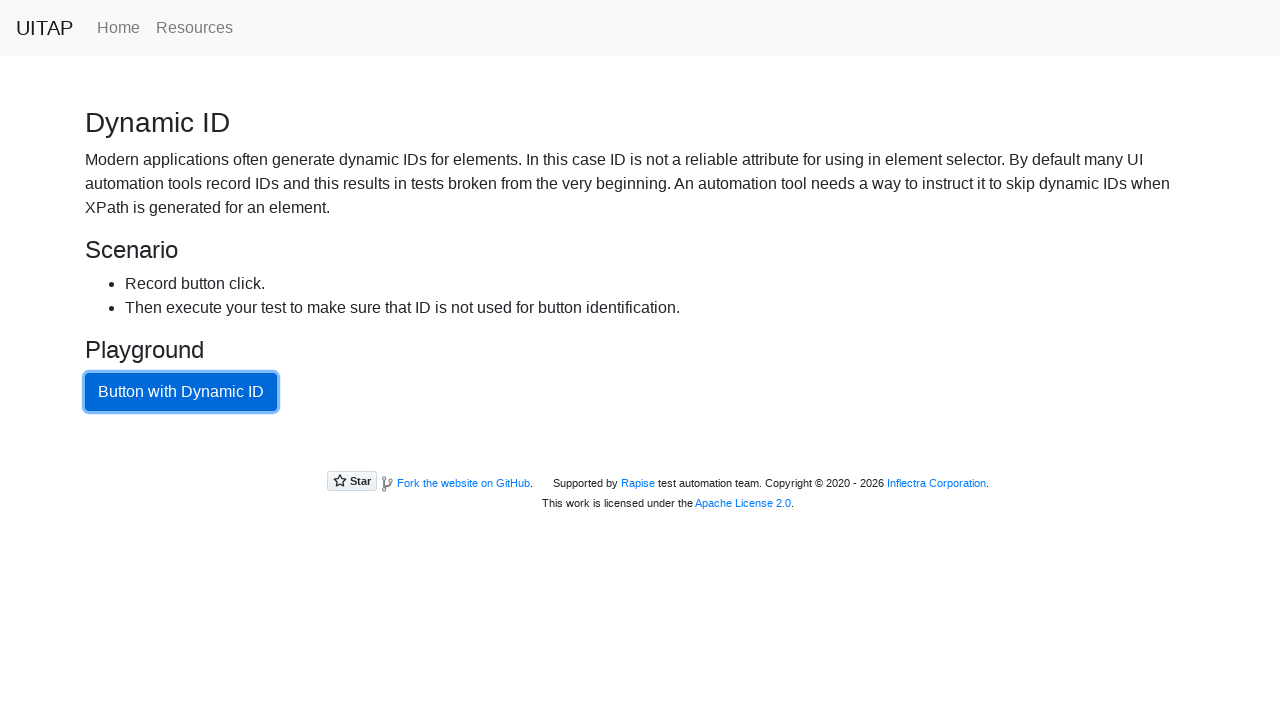